Tests various UI elements on an OpenCart demo site including navigation, search functionality, and adding items to cart

Starting URL: http://opencart.abstracta.us/

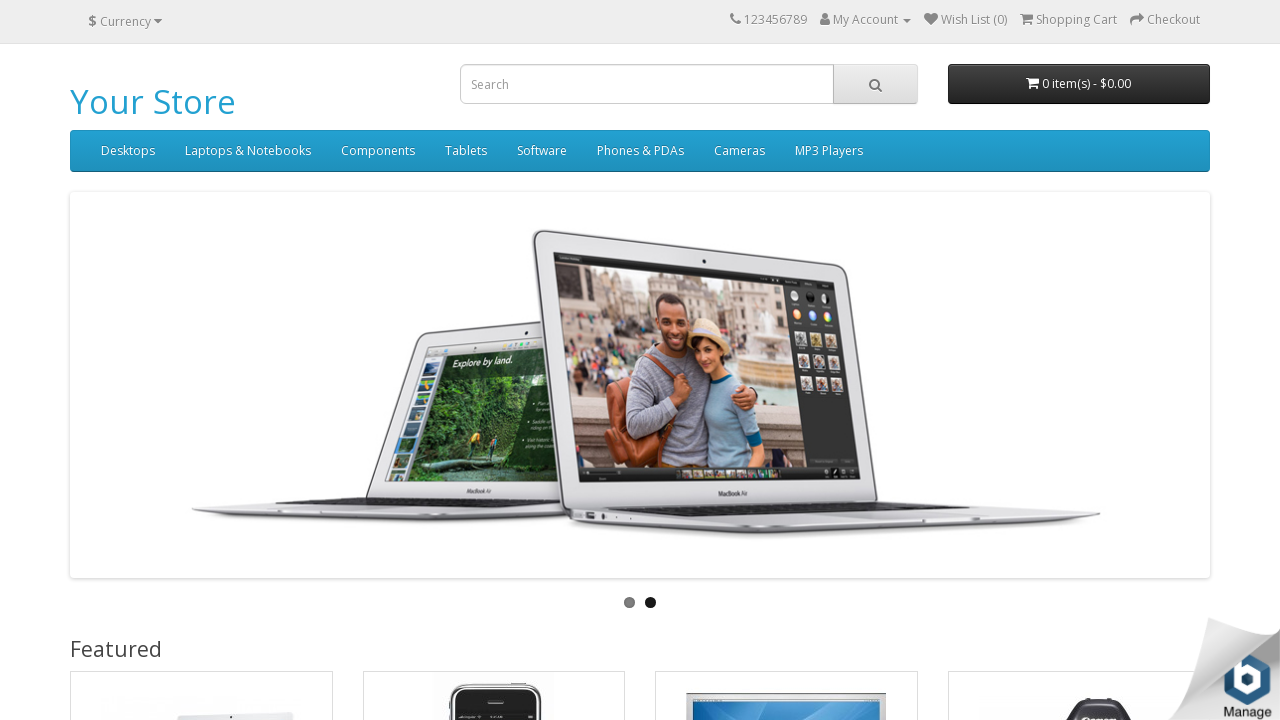

Clicked carousel next button at (1212, 385) on .swiper-button-next
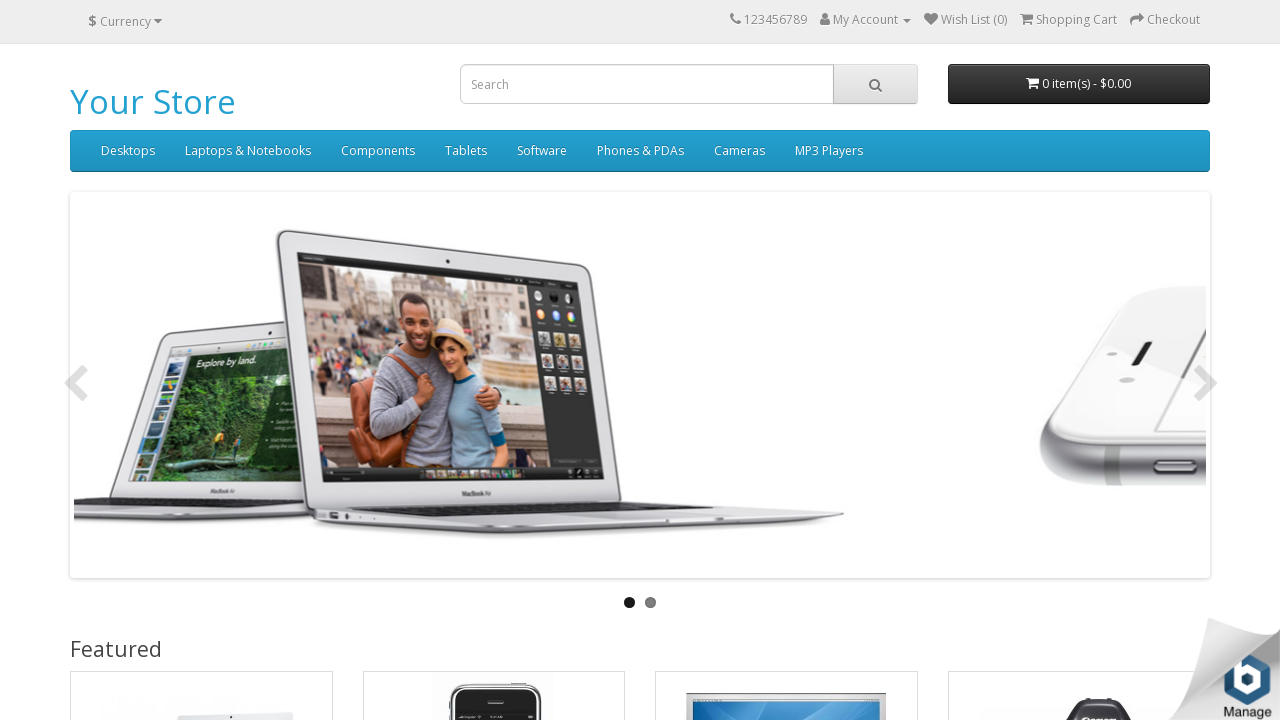

Clicked magnifying glass search button at (875, 84) on .btn.btn-default.btn-lg
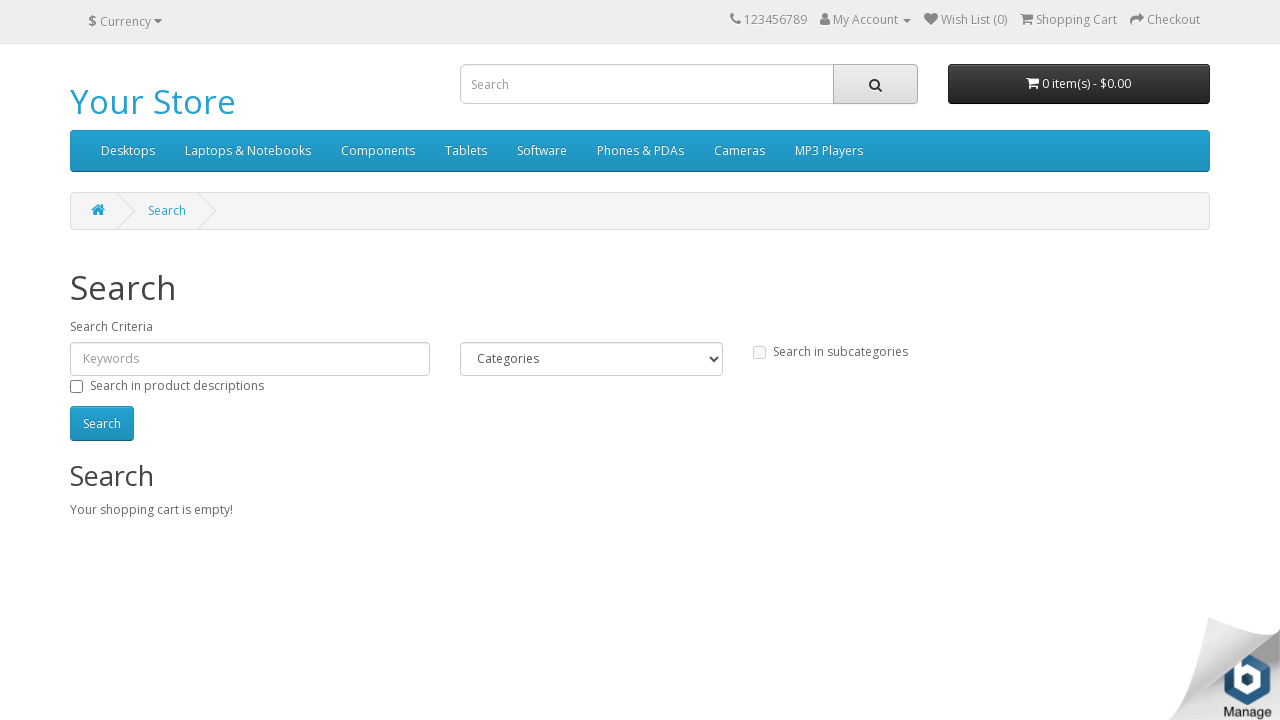

Filled search field with 'MacBook' on #input-search
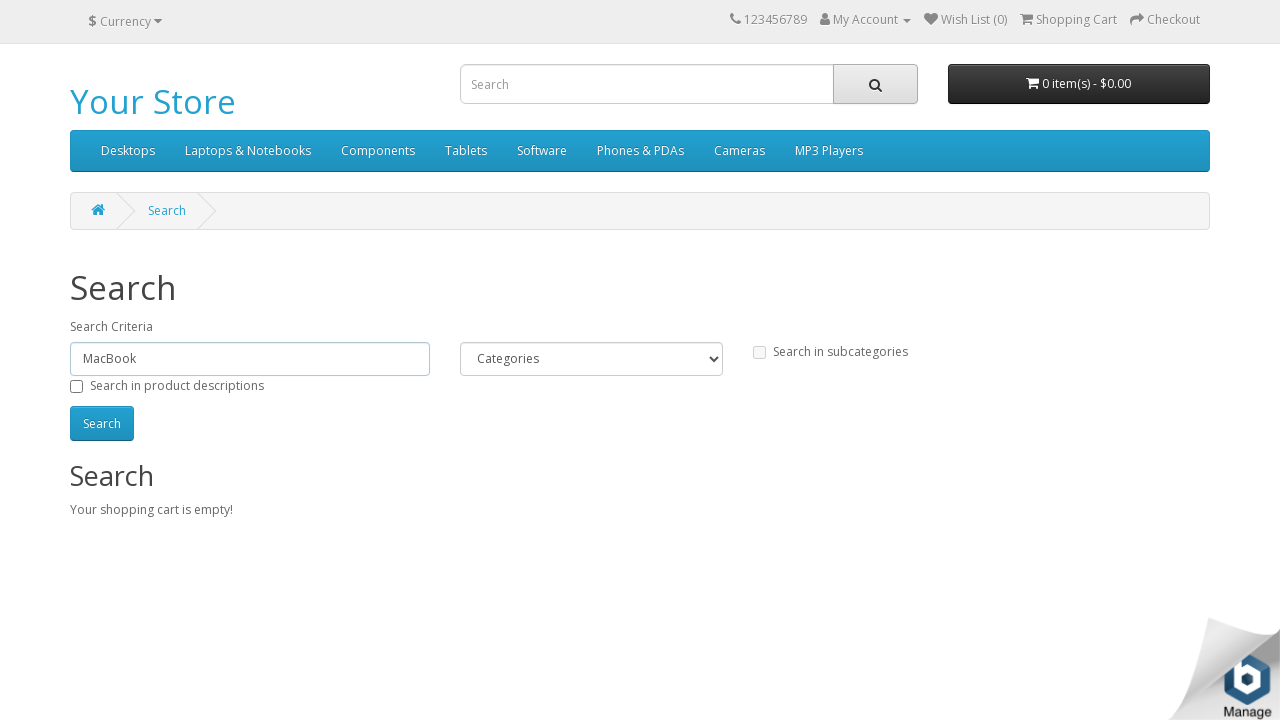

Clicked search button to search for MacBook at (102, 423) on #button-search
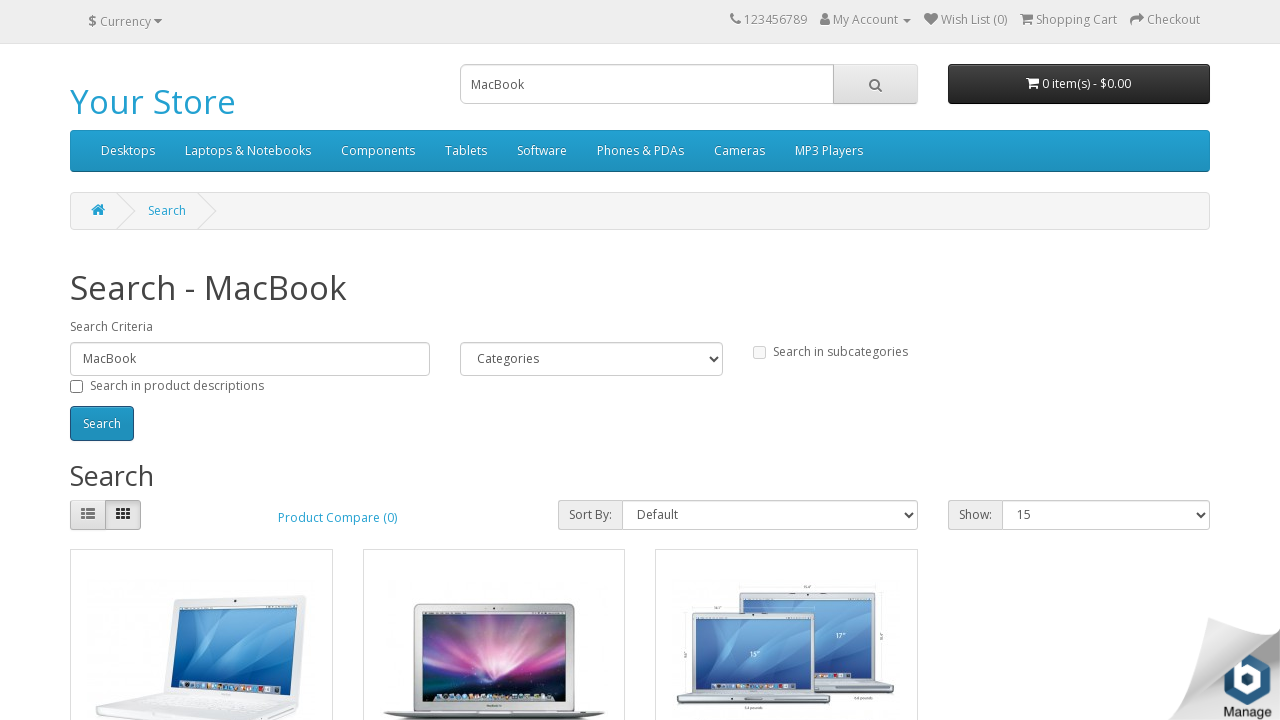

Clicked store logo to return to homepage at (153, 102) on a:has-text('Your Store')
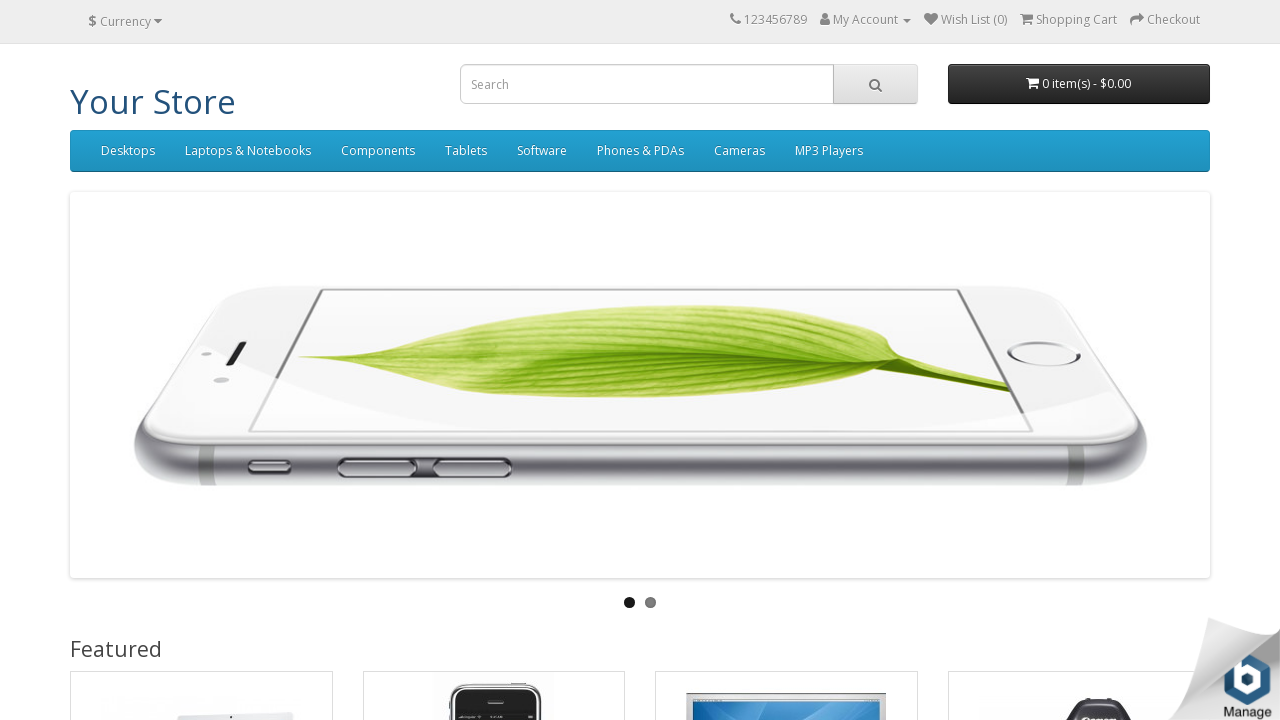

Filled search field with 'Selenium' on input[name='search']
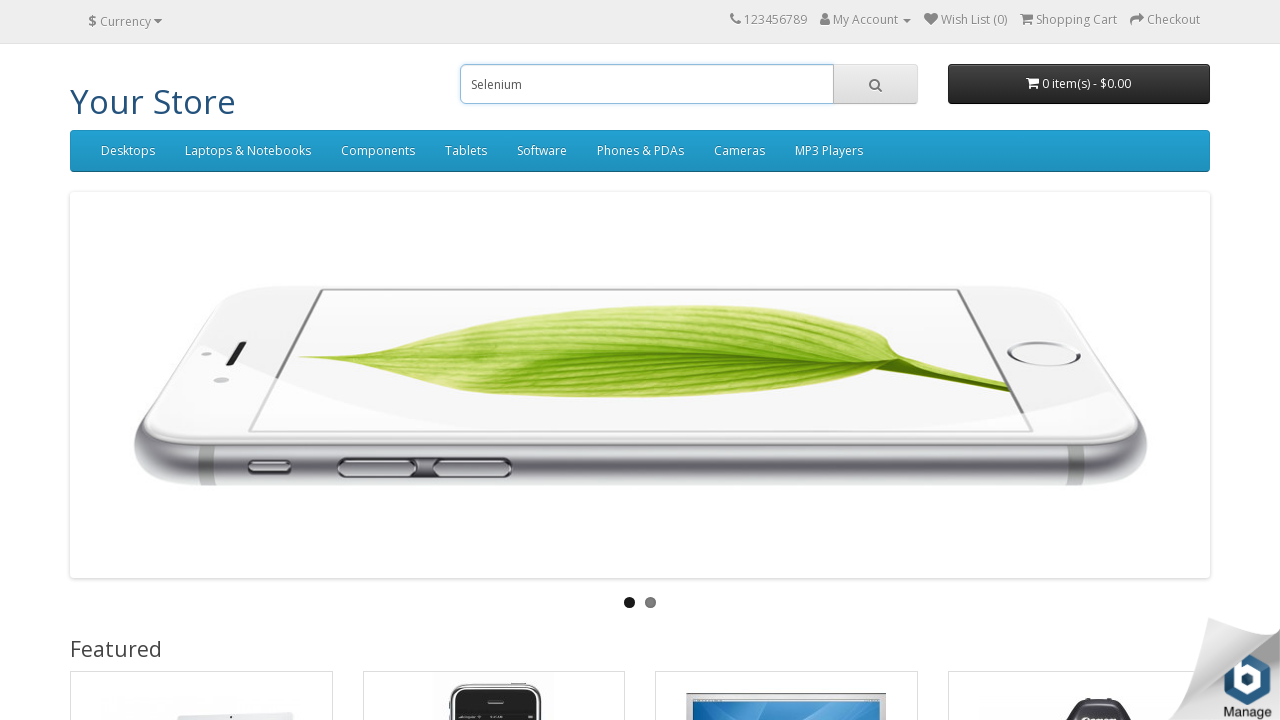

Clicked on Phones & PDAs navigation link at (640, 151) on a:has-text('PDAs')
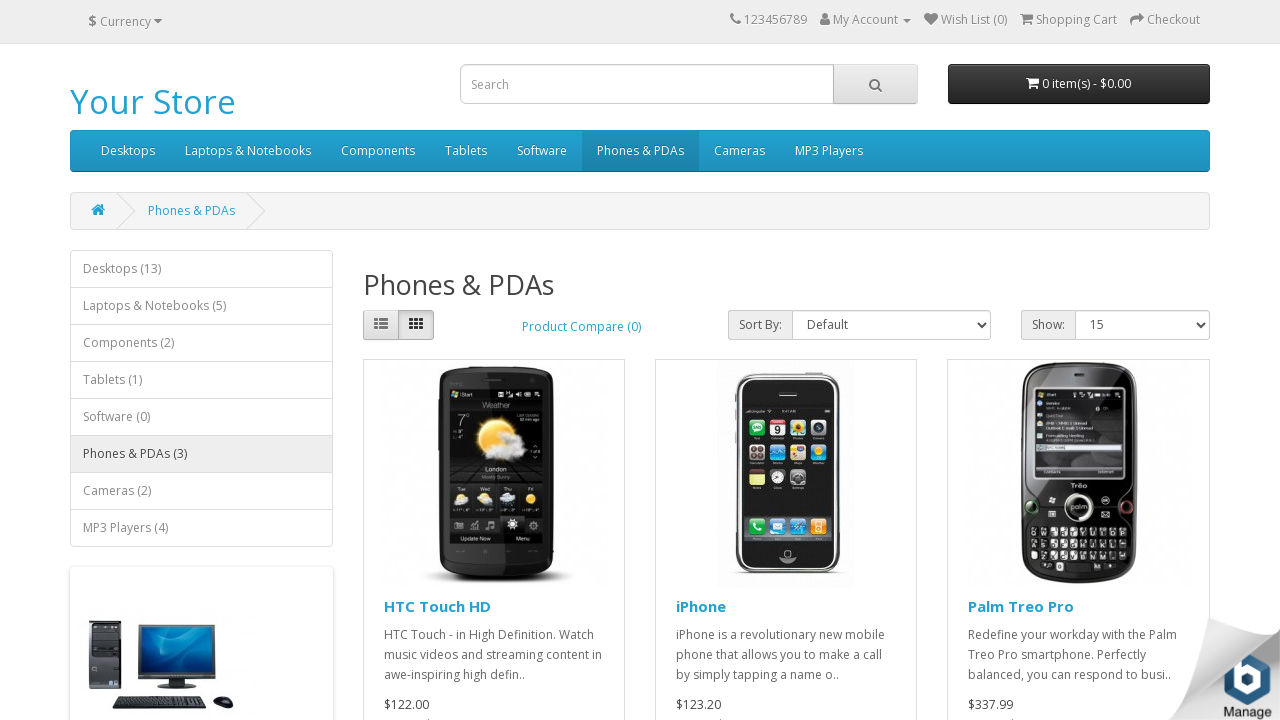

Added HTC Touch HD to cart at (450, 383) on xpath=//div[1]/div[1]/div[2]/div[2]/button[1]/span[1]
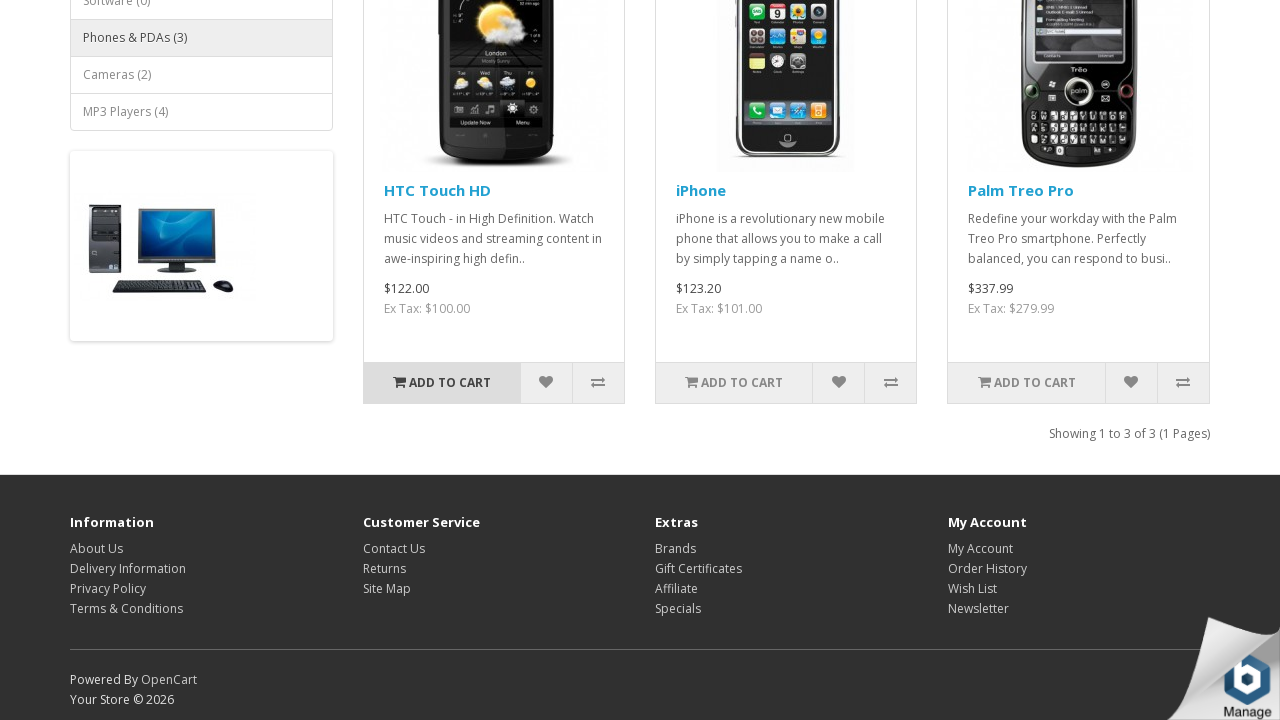

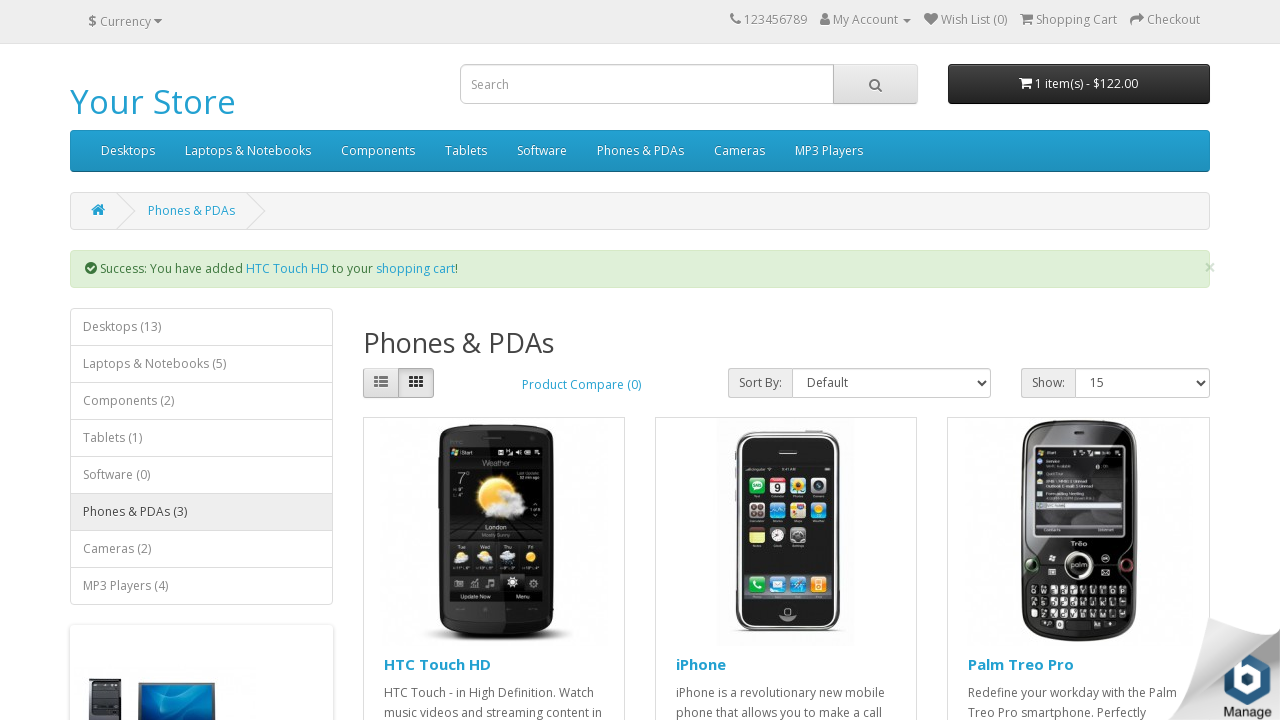